Tests basic page navigation on Demoblaze e-commerce demo site by scrolling through the page and clicking on a navigation element (likely a category or pagination link)

Starting URL: https://www.demoblaze.com/

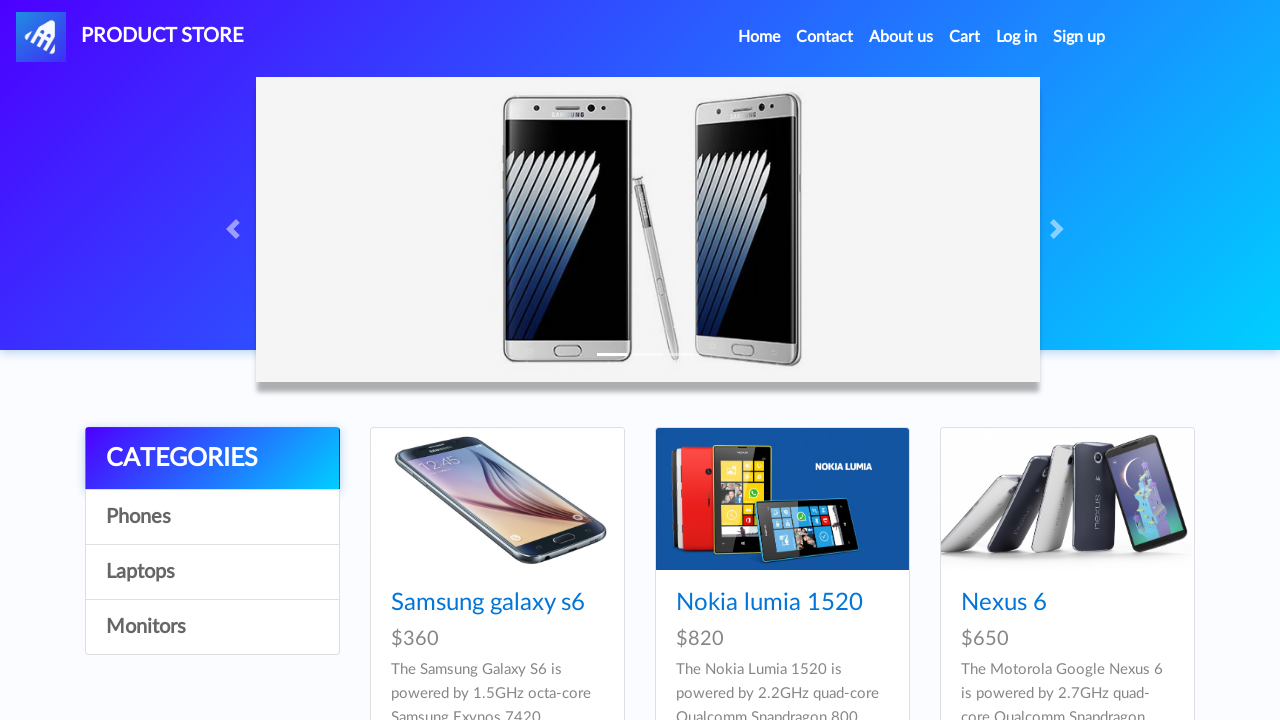

Scrolled down the page by 100 pixels
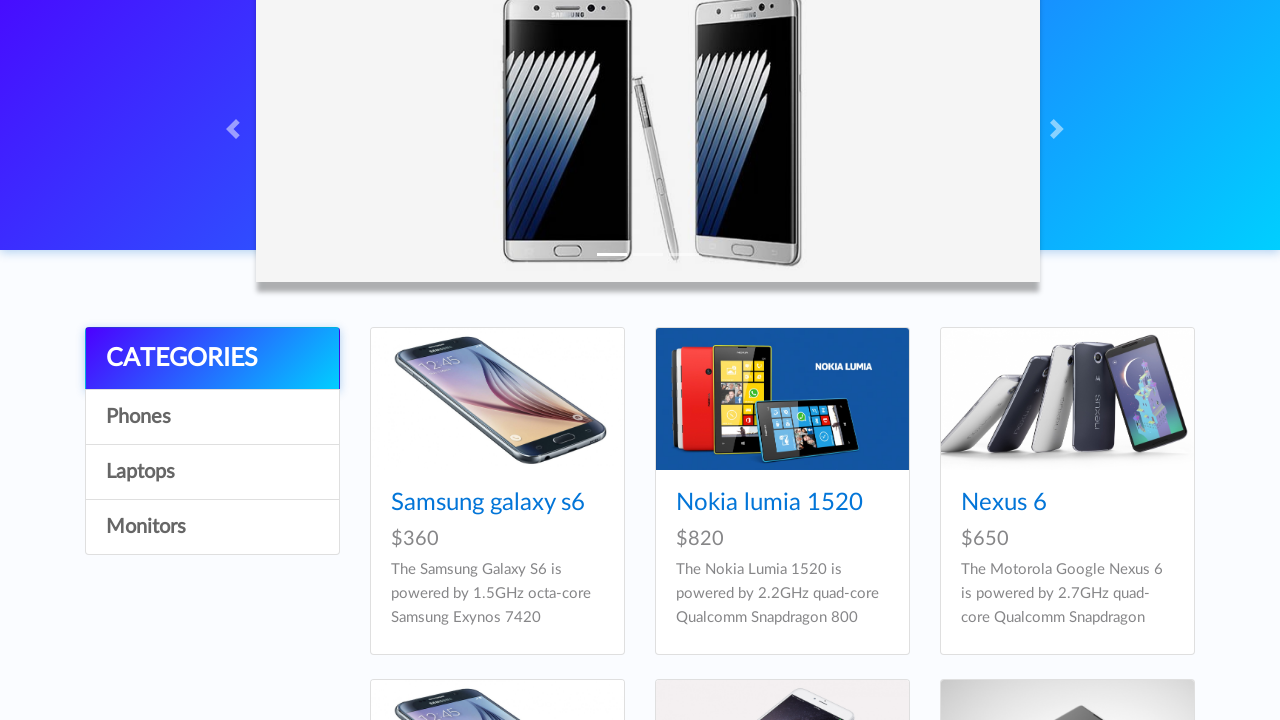

Waited 1 second for page content to load
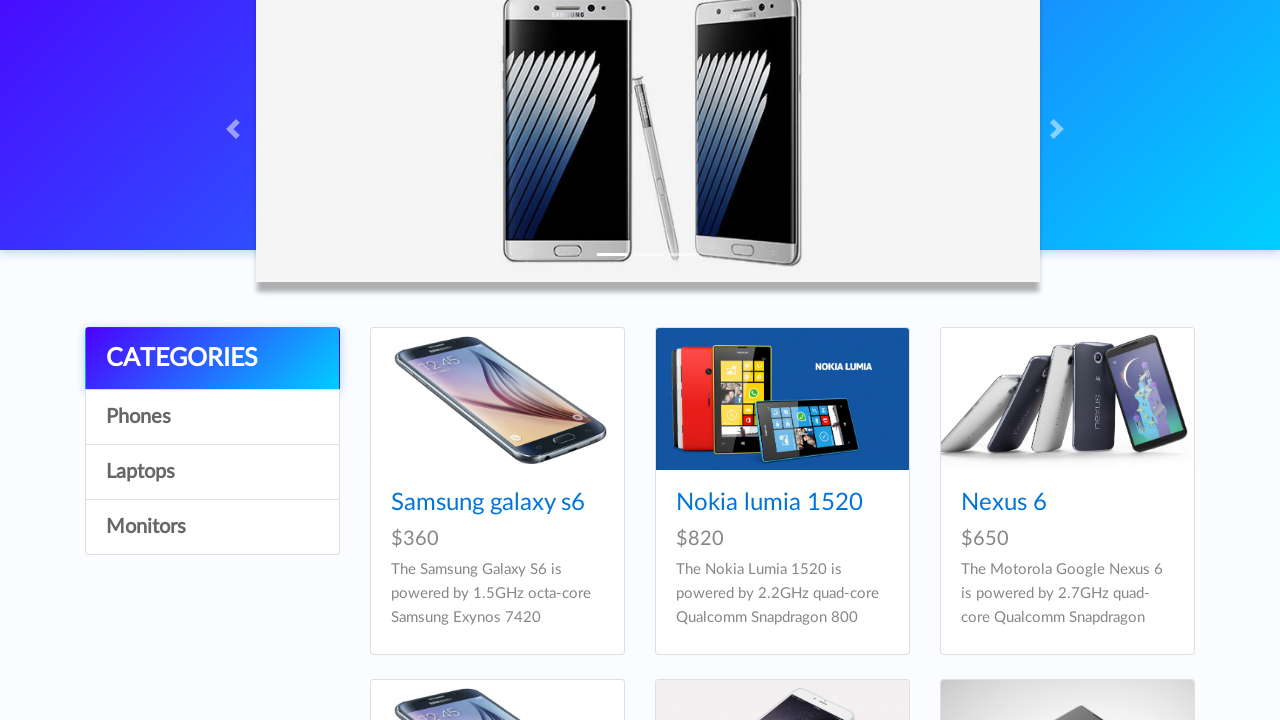

Scrolled down further by 200 pixels vertically
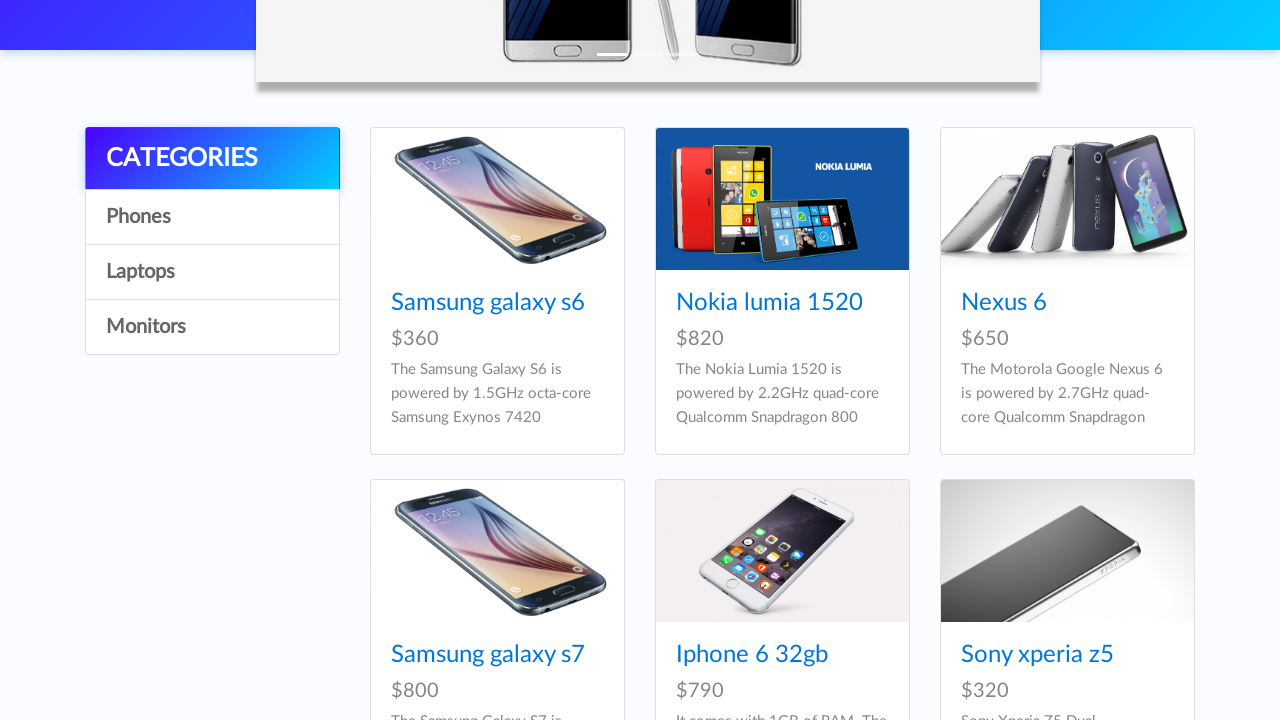

Waited 2 seconds for page content to load
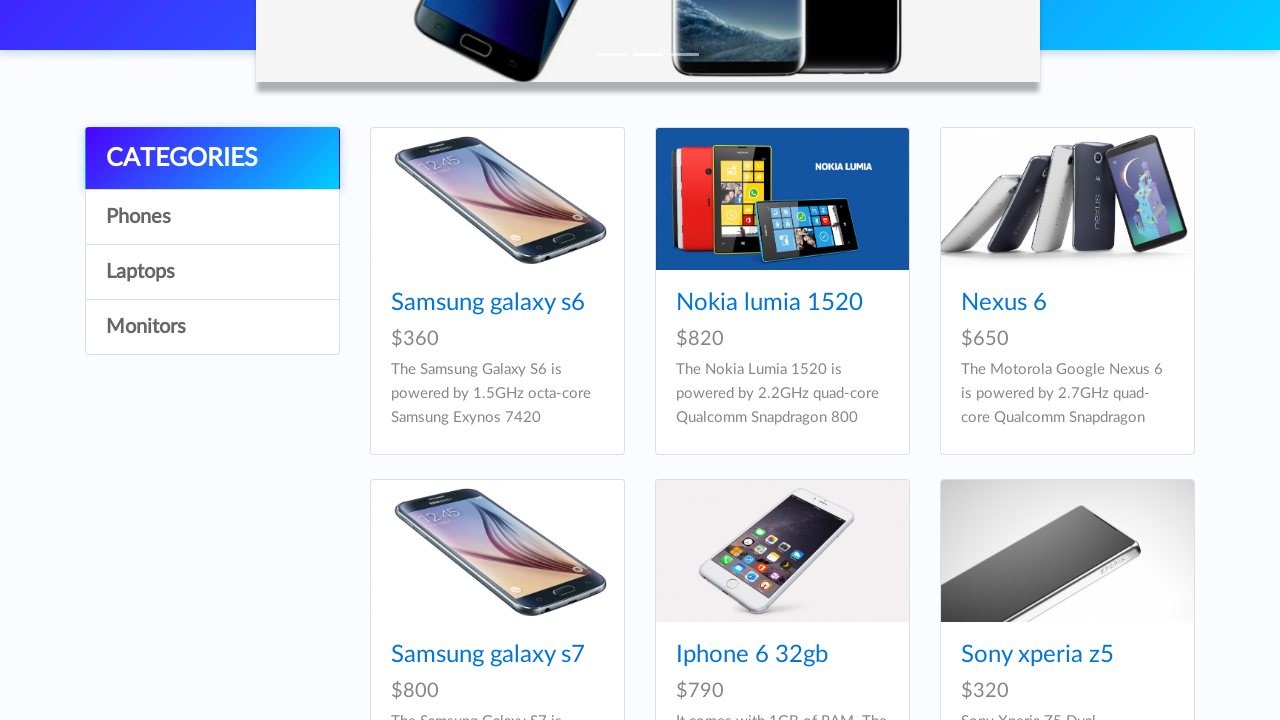

Clicked on navigation element (Next pagination or category link) at (212, 272) on xpath=/html/body/div[5]/div/div[1]/div/a[3]
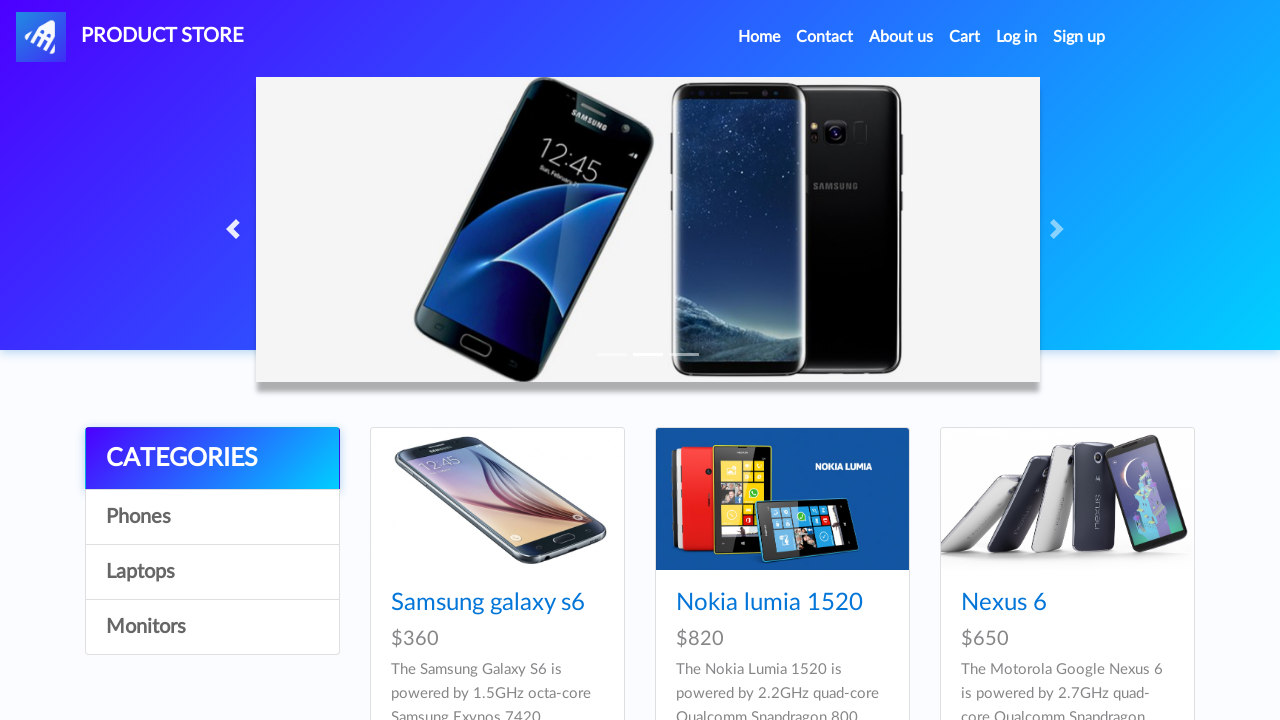

Waited 2 seconds for navigation to complete
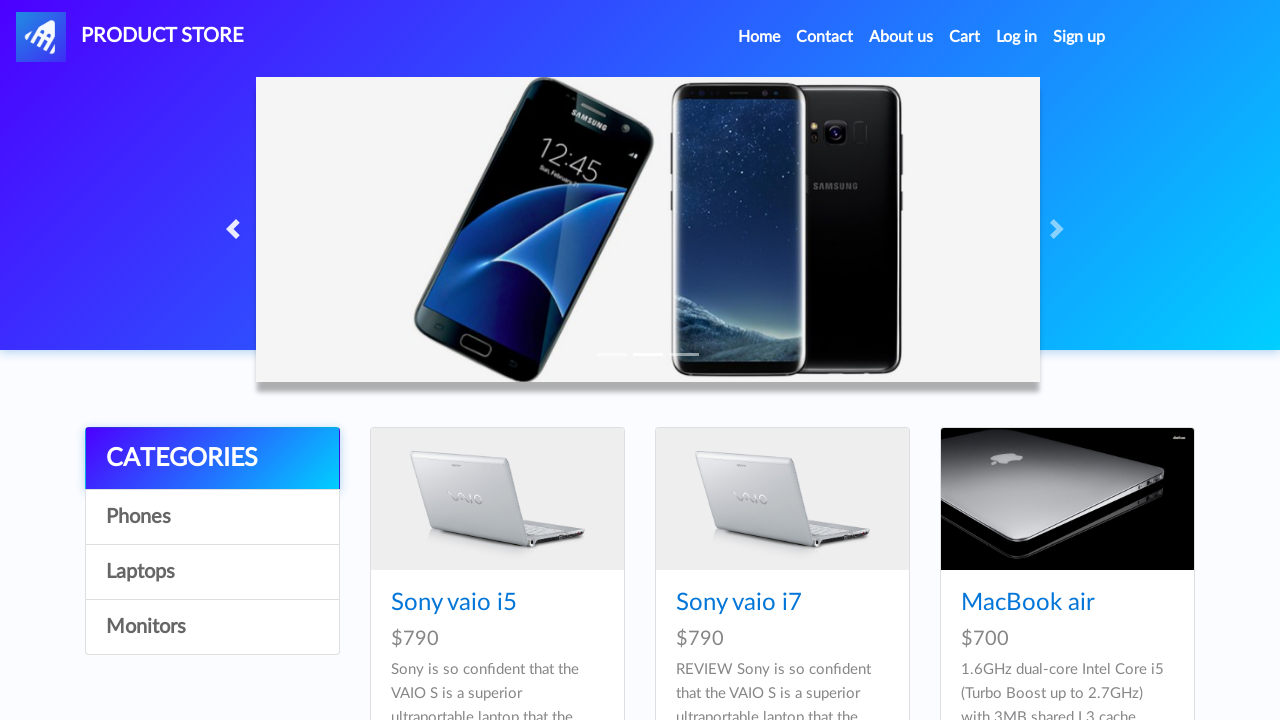

Scrolled further down by 400 pixels vertically
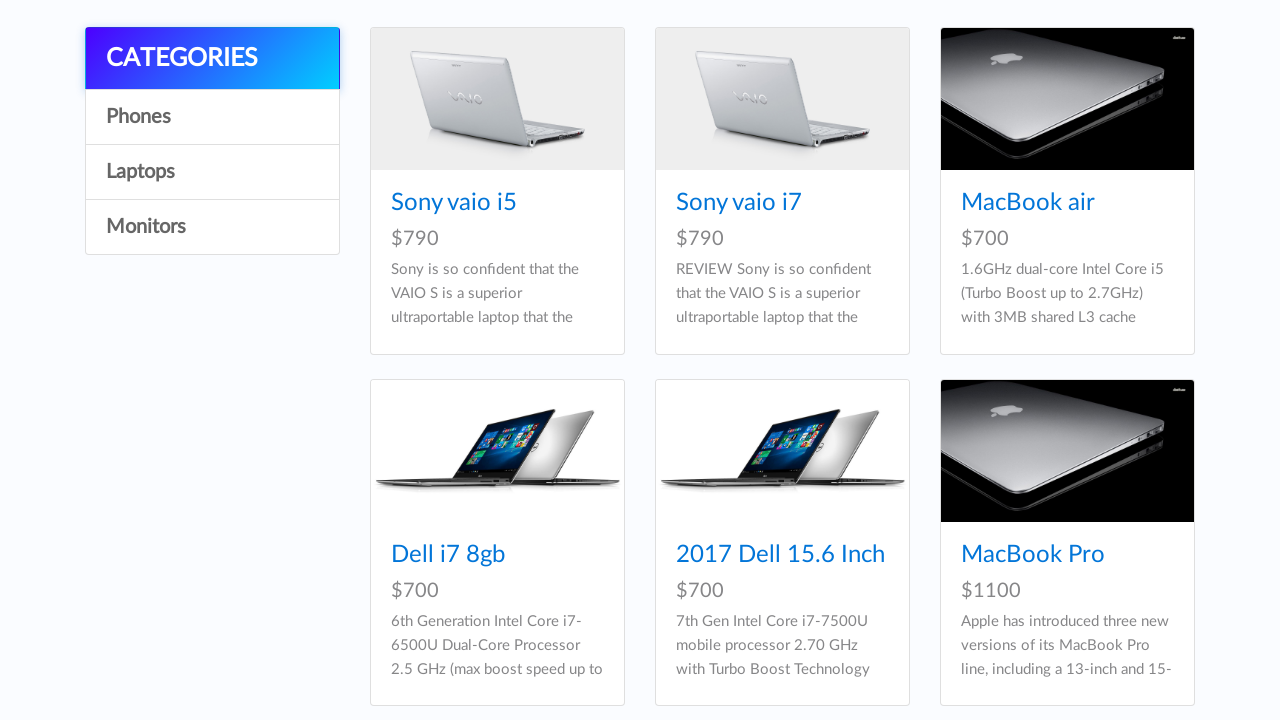

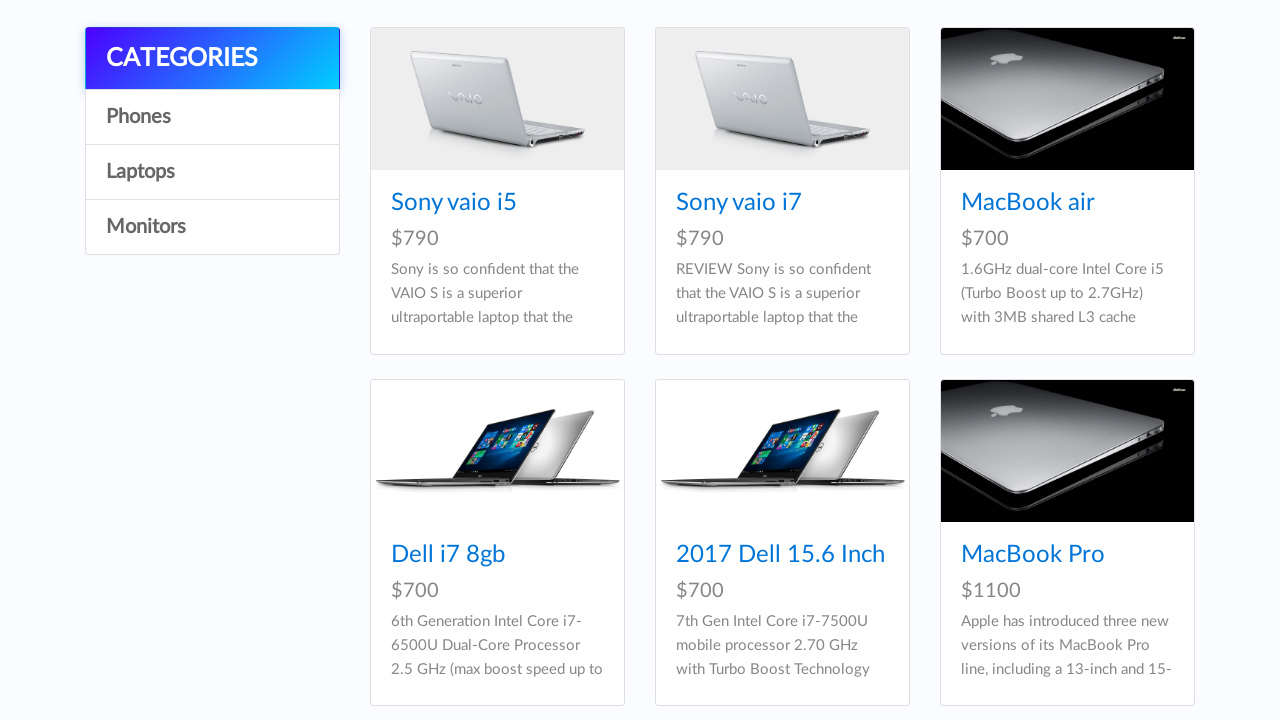